Tests browser navigation functionality by navigating between two URLs and using back/forward browser controls to verify navigation history works correctly.

Starting URL: http://demo.guru99.com/test/newtours/

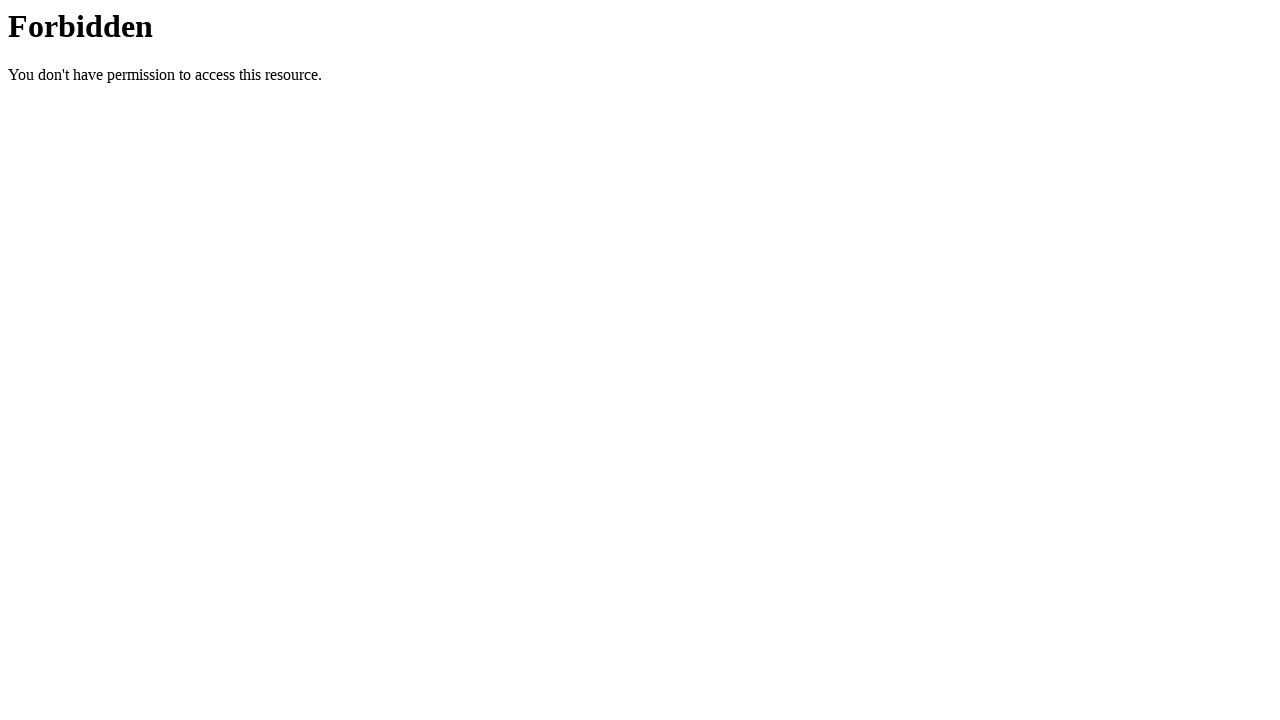

Navigated to https://www.pavantestingtools.com/
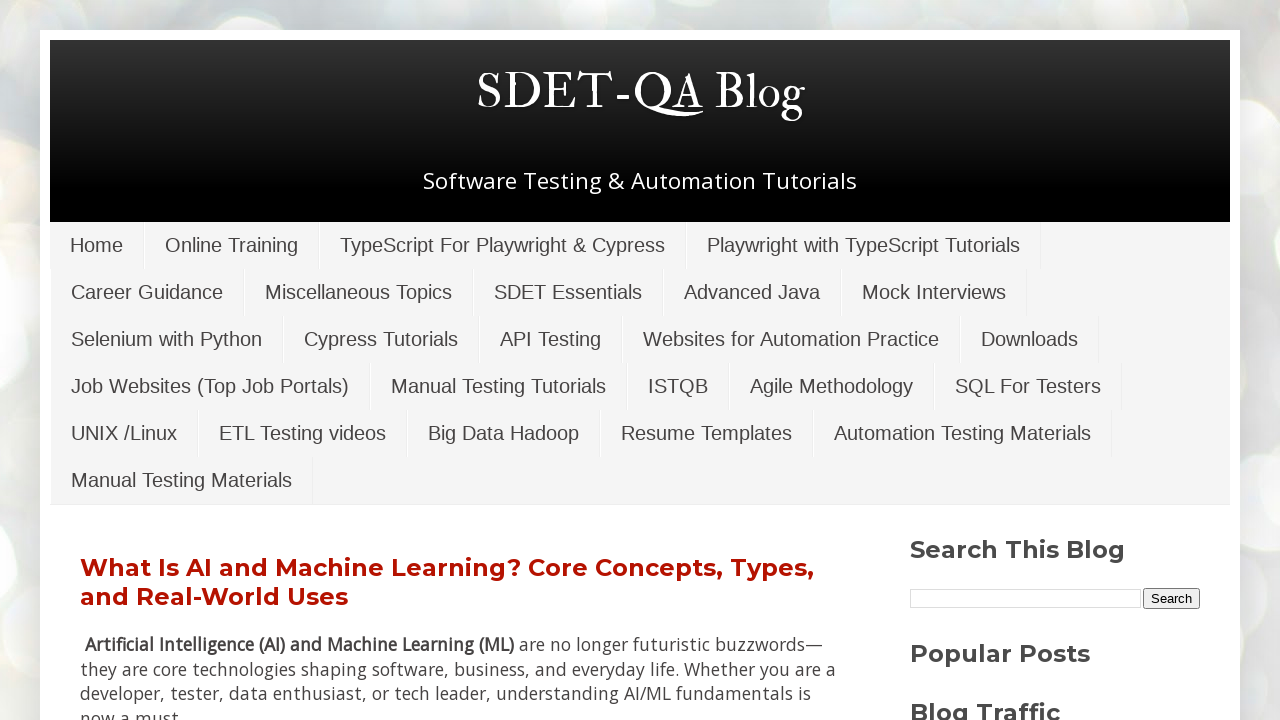

Navigated back to http://demo.guru99.com/test/newtours/
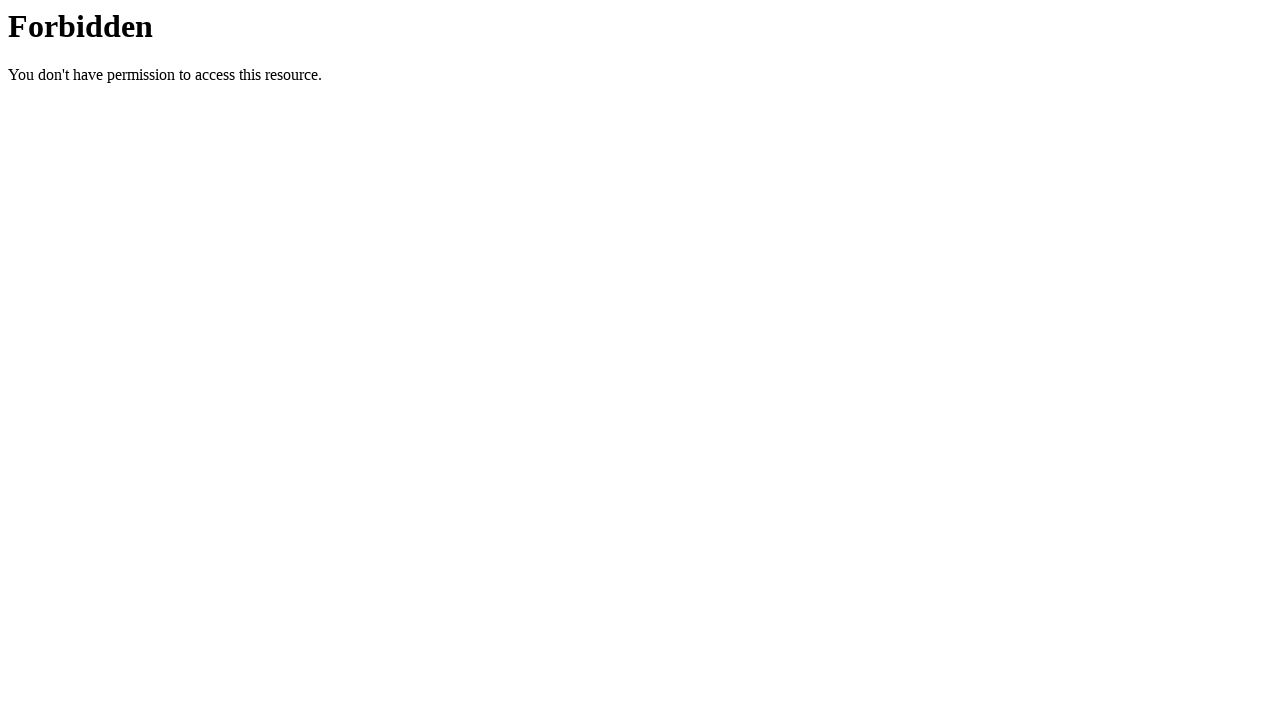

Navigated forward to https://www.pavantestingtools.com/
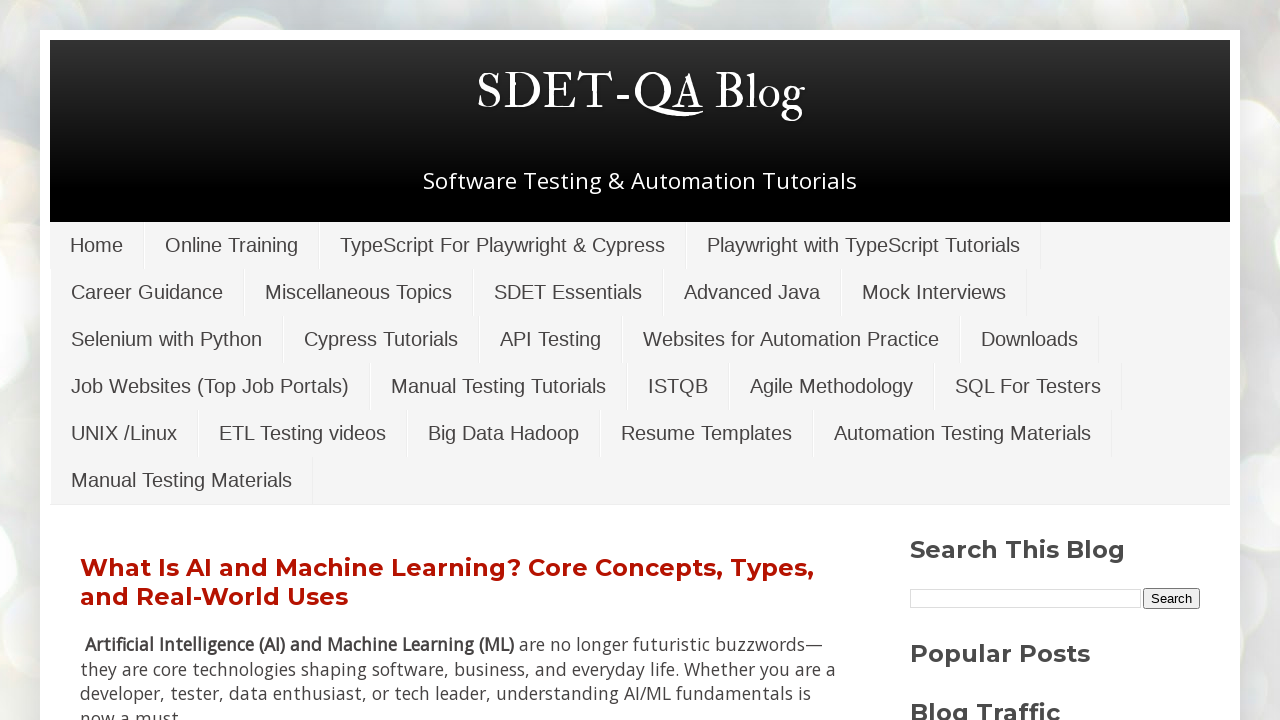

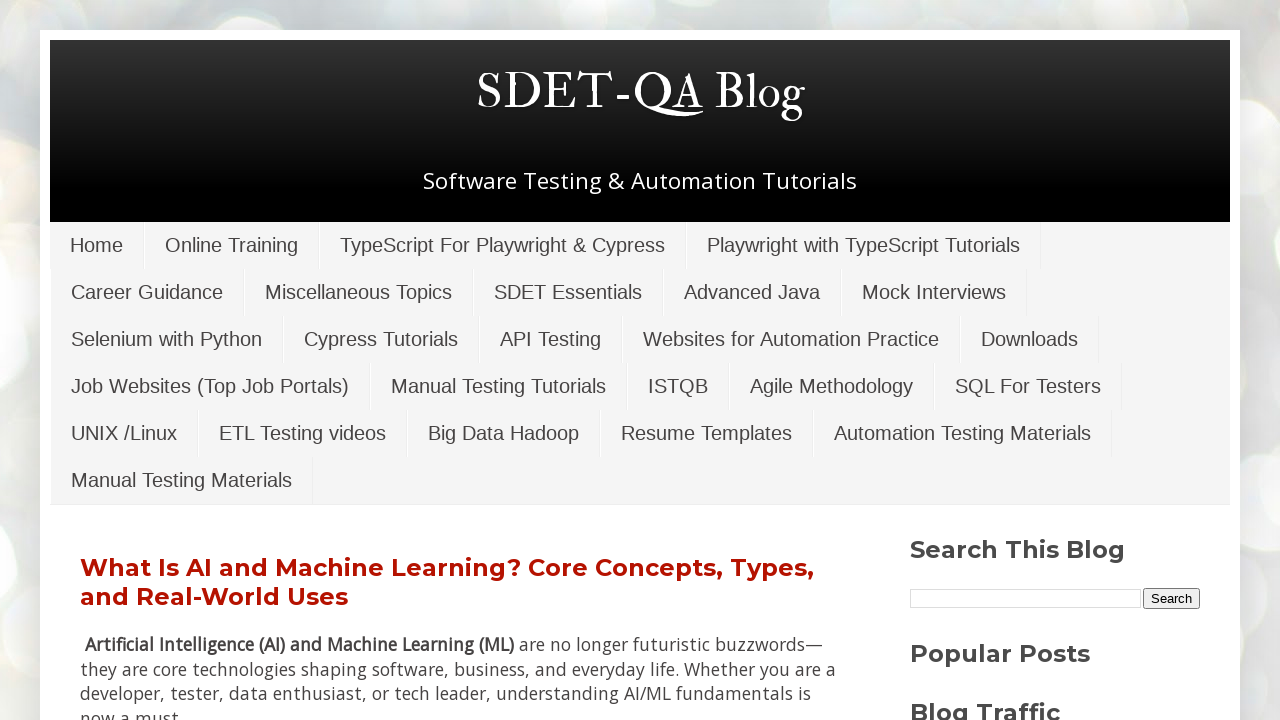